Tests window handling functionality by clicking a link to open a new window, switching between windows, and verifying page titles and text content

Starting URL: https://the-internet.herokuapp.com/windows

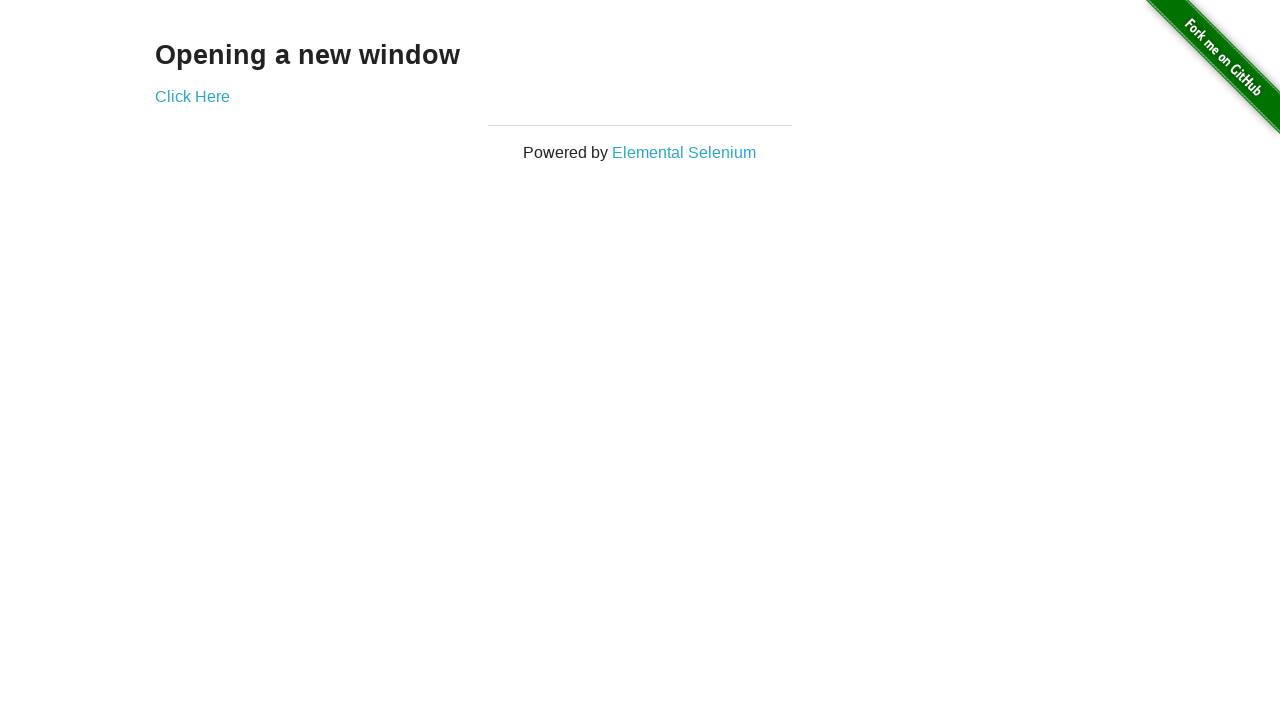

Retrieved heading text from initial page
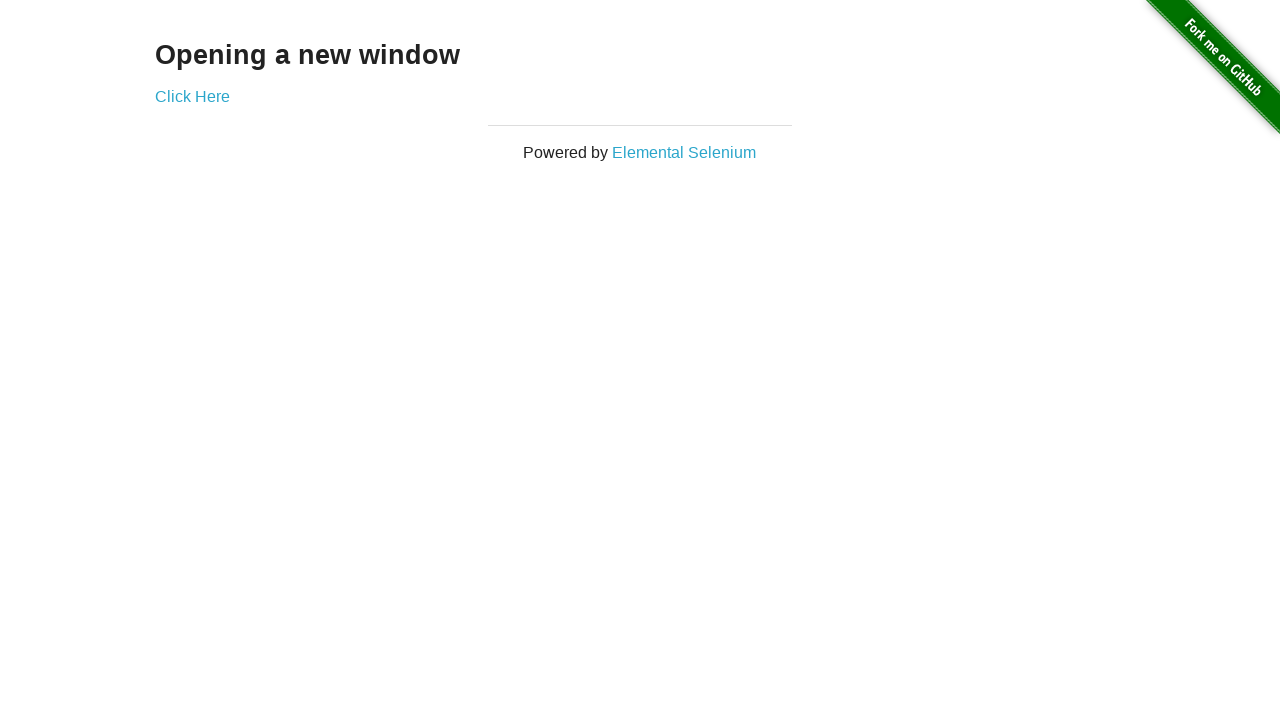

Verified heading text is 'Opening a new window'
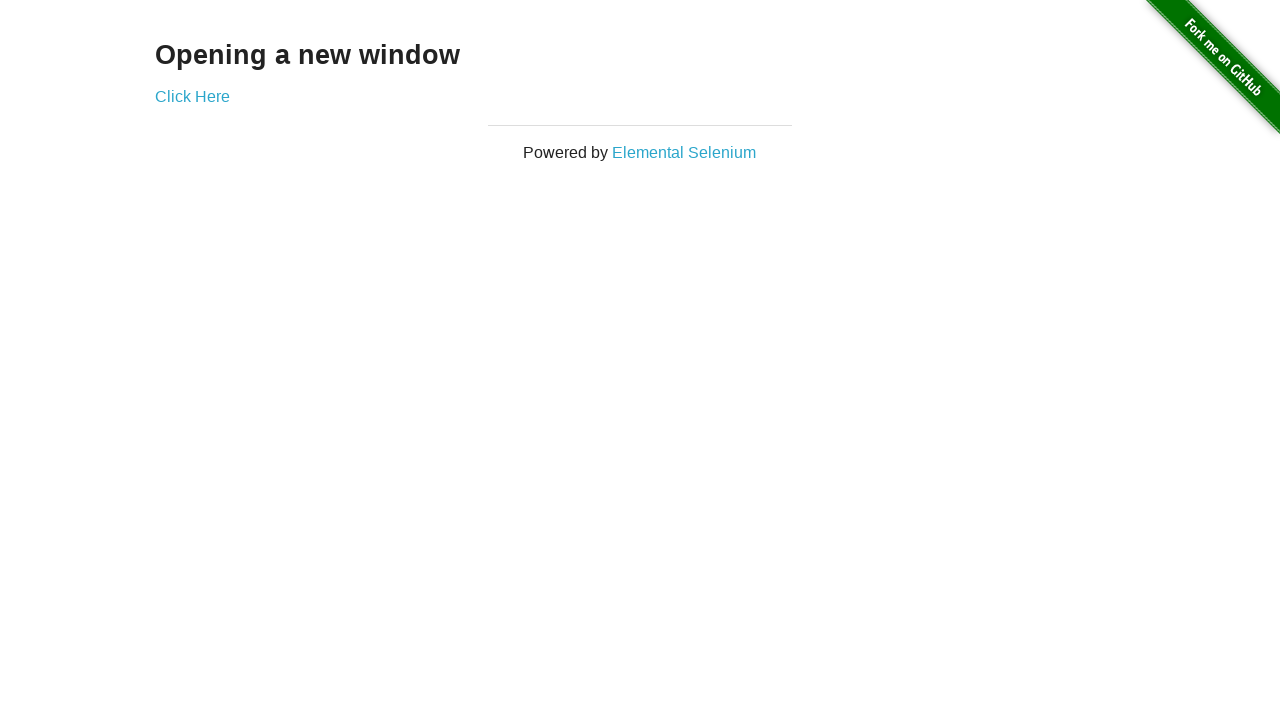

Verified initial page title is 'The Internet'
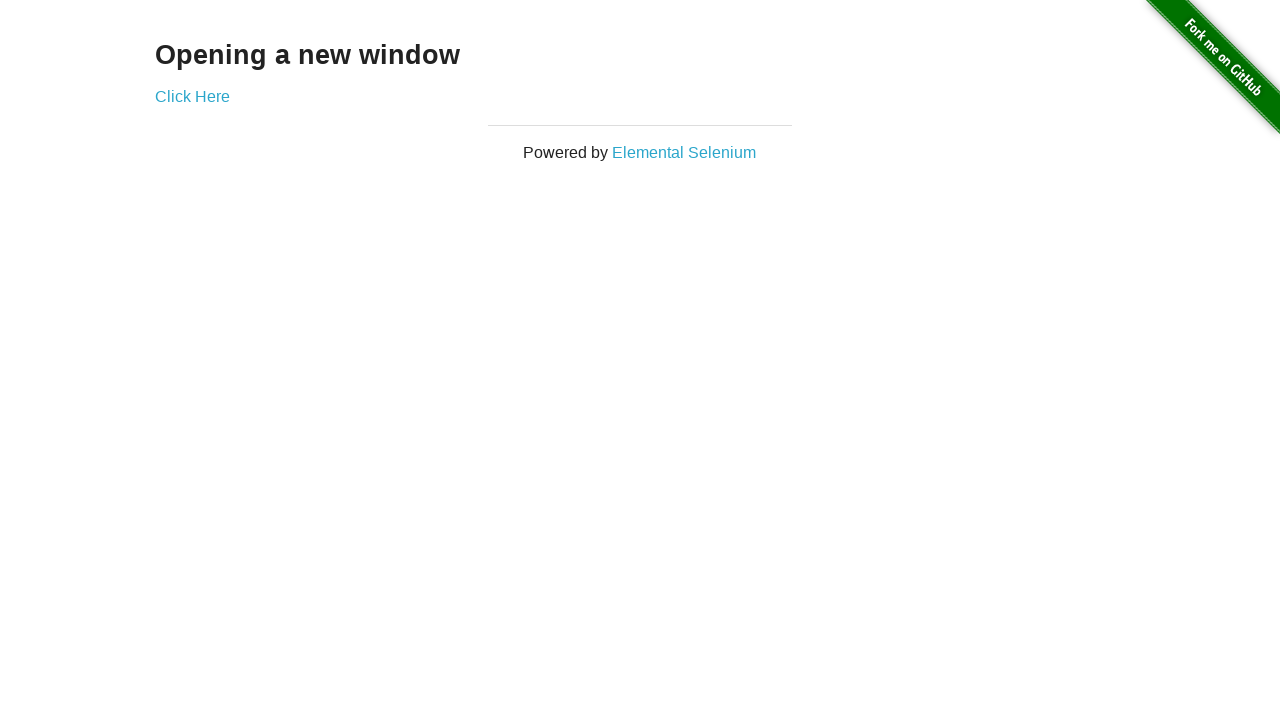

Clicked 'Click Here' link to open new window at (192, 96) on text=Click Here
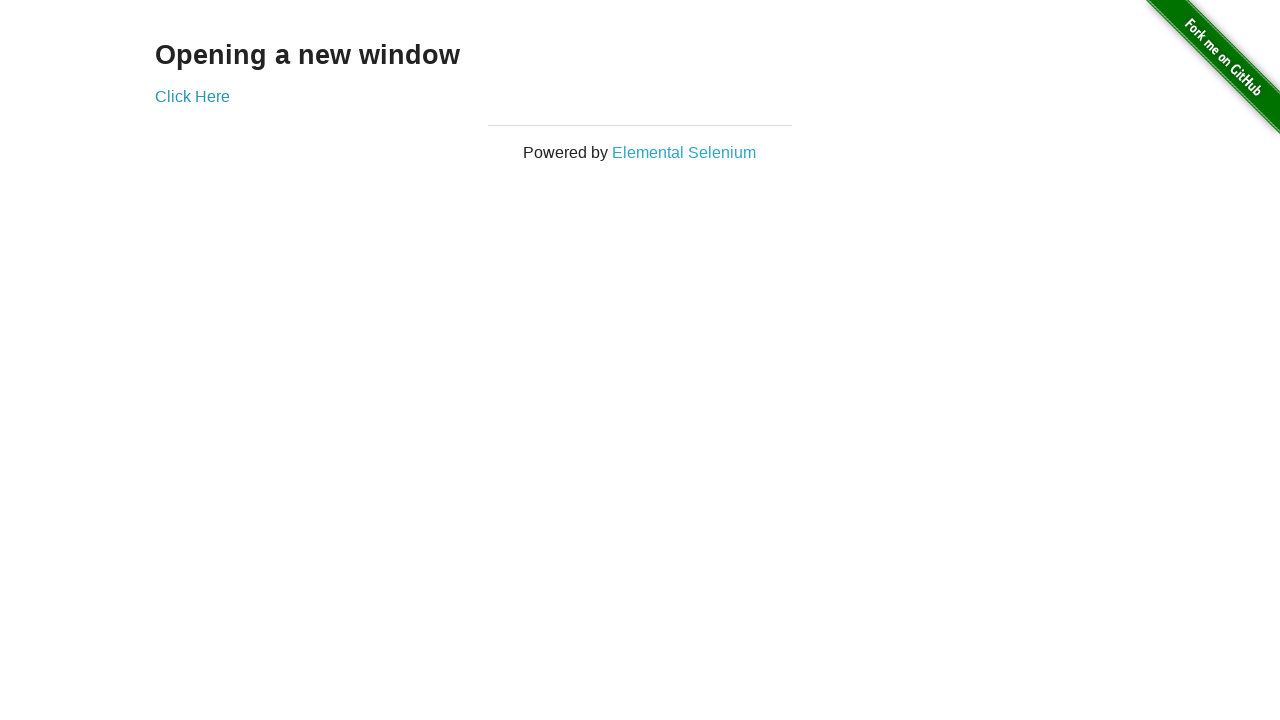

New window opened and captured
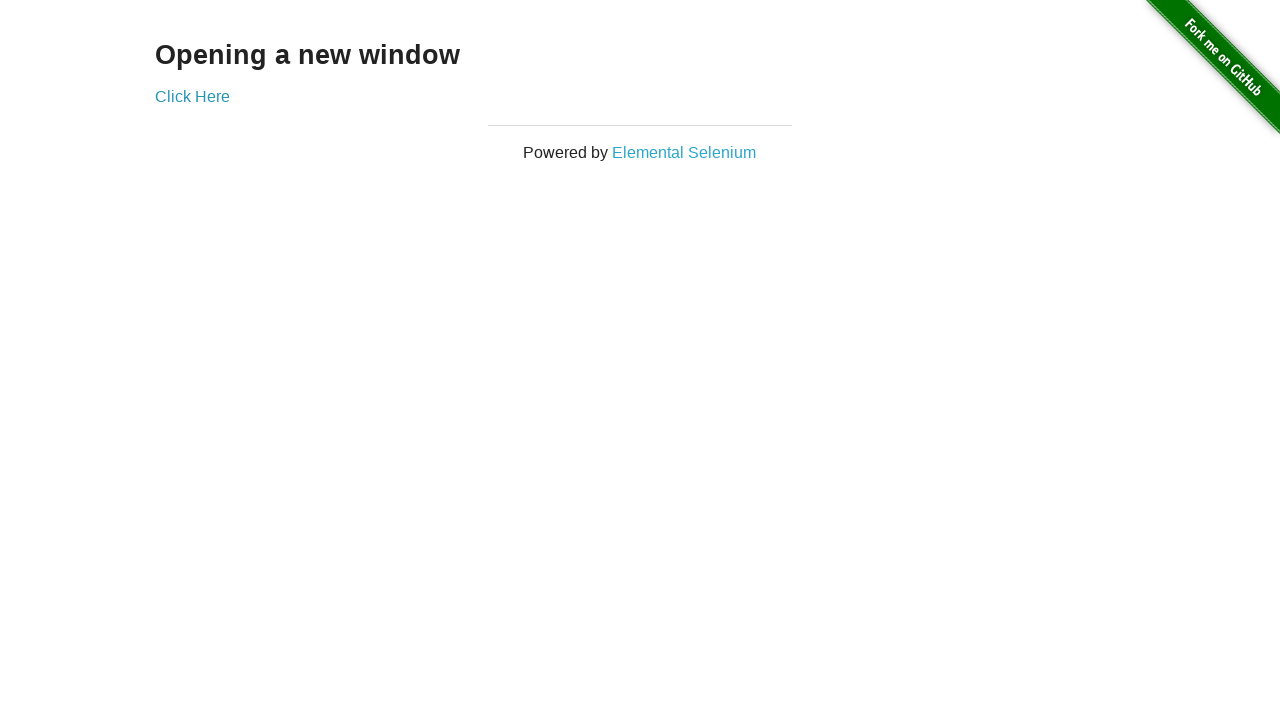

New page finished loading
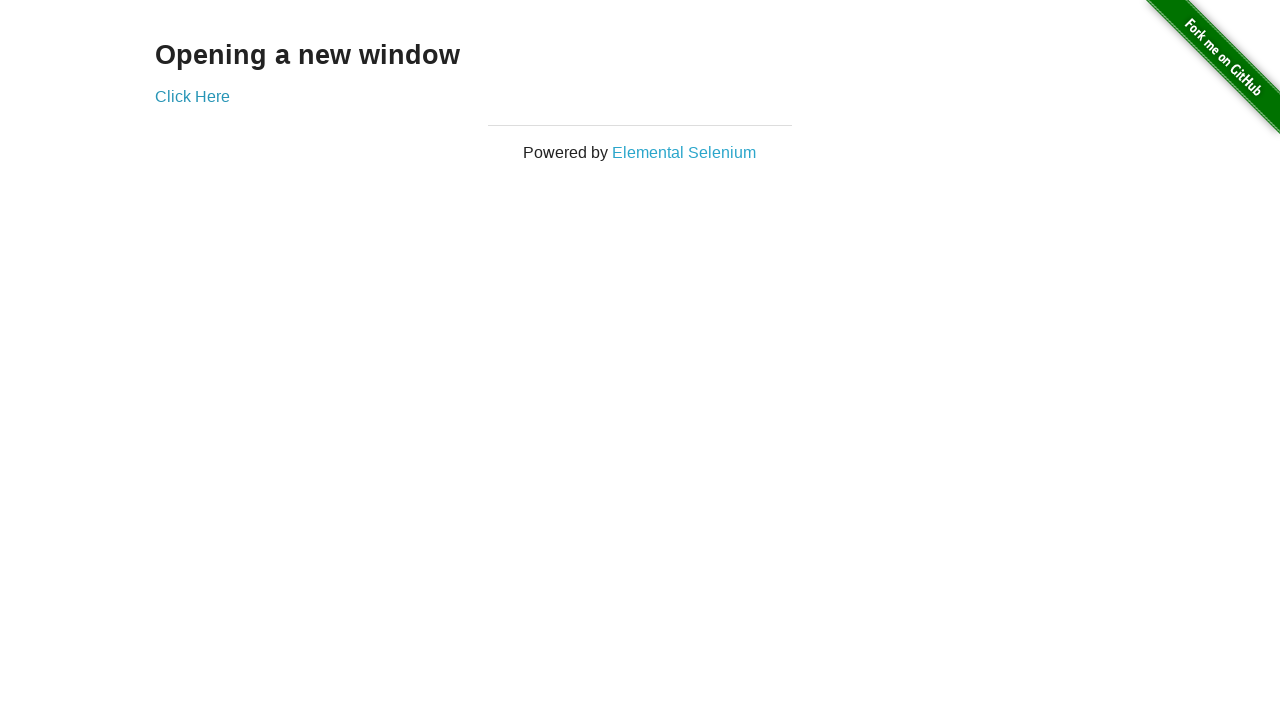

Verified new window title is 'New Window'
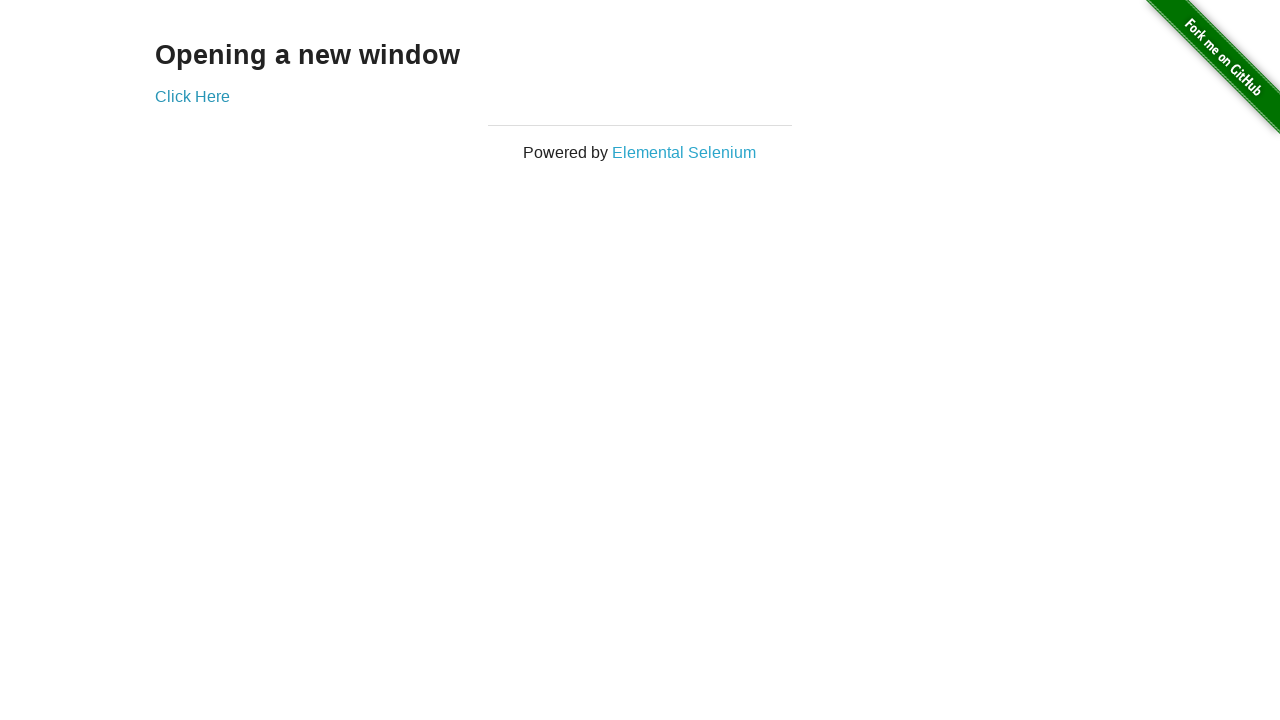

Switched back to first window
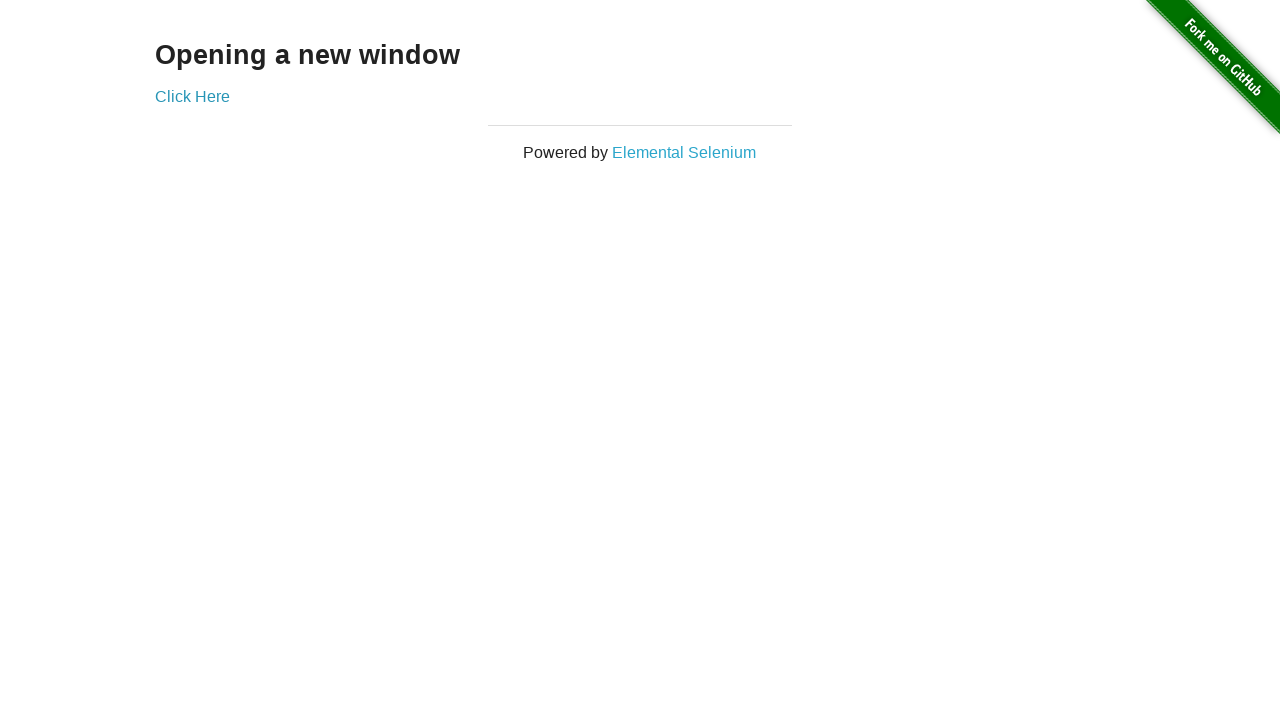

Verified first window title is 'The Internet'
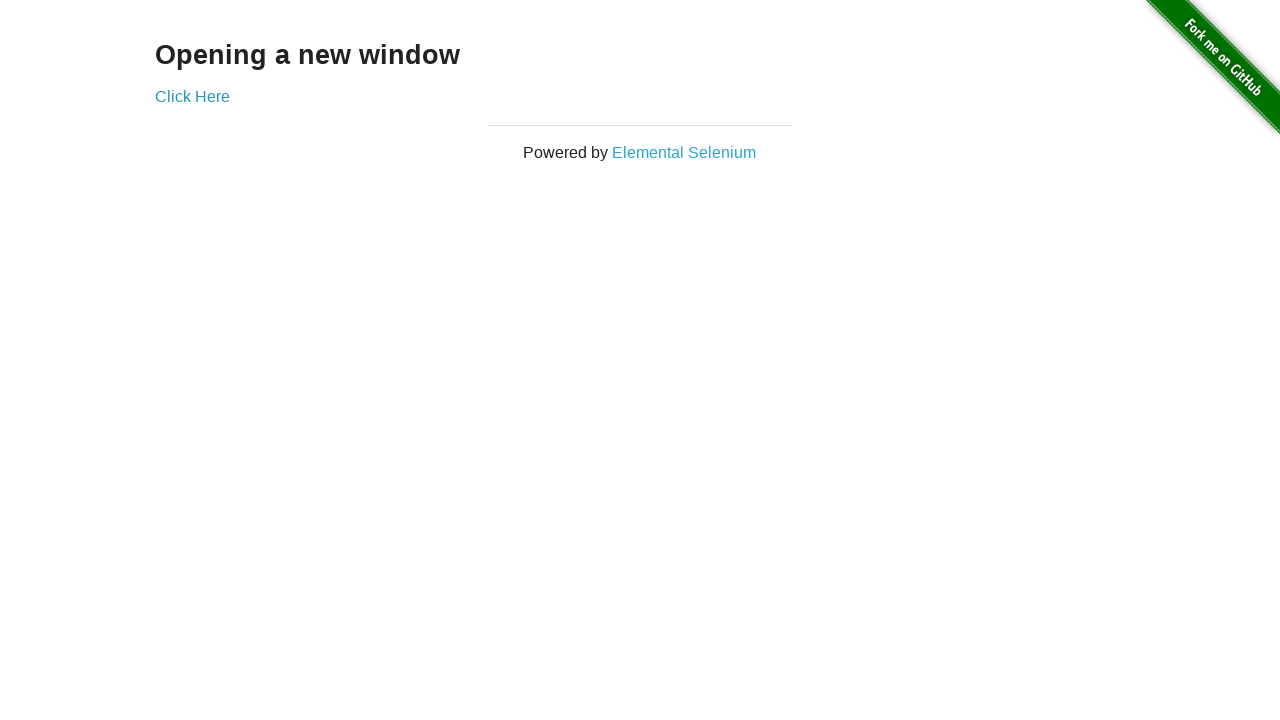

Switched to second window
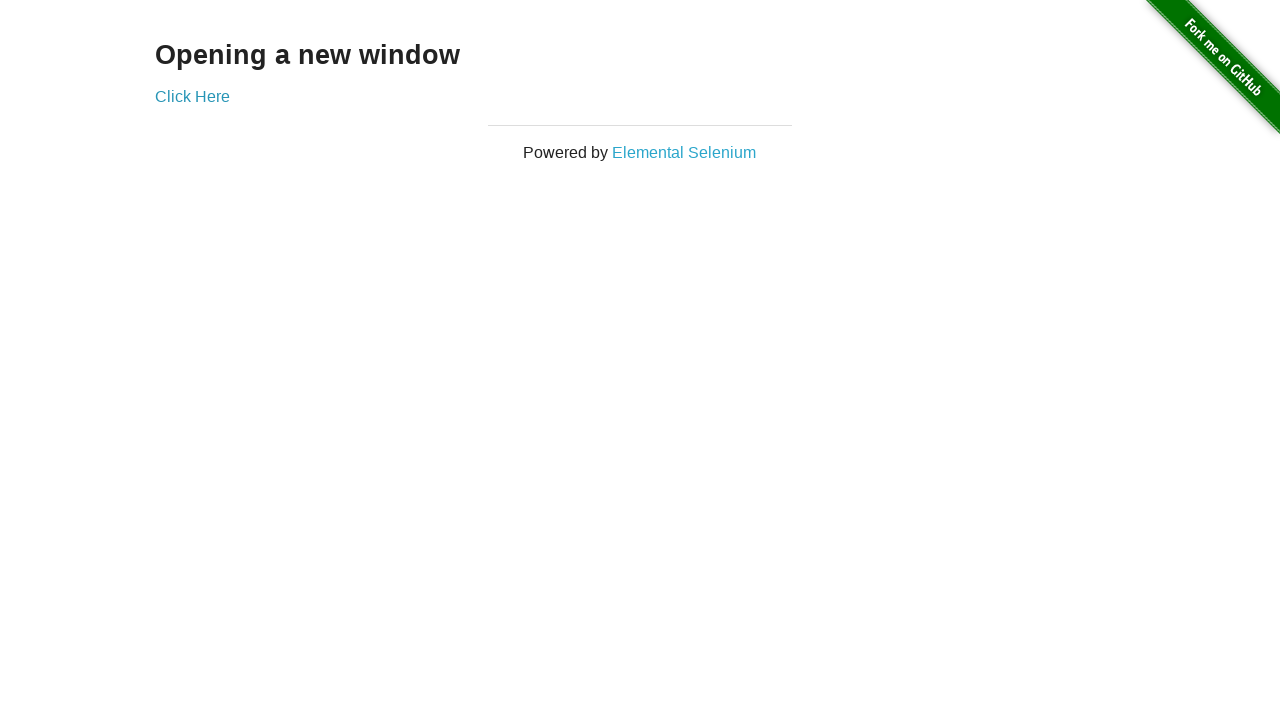

Switched back to first window again
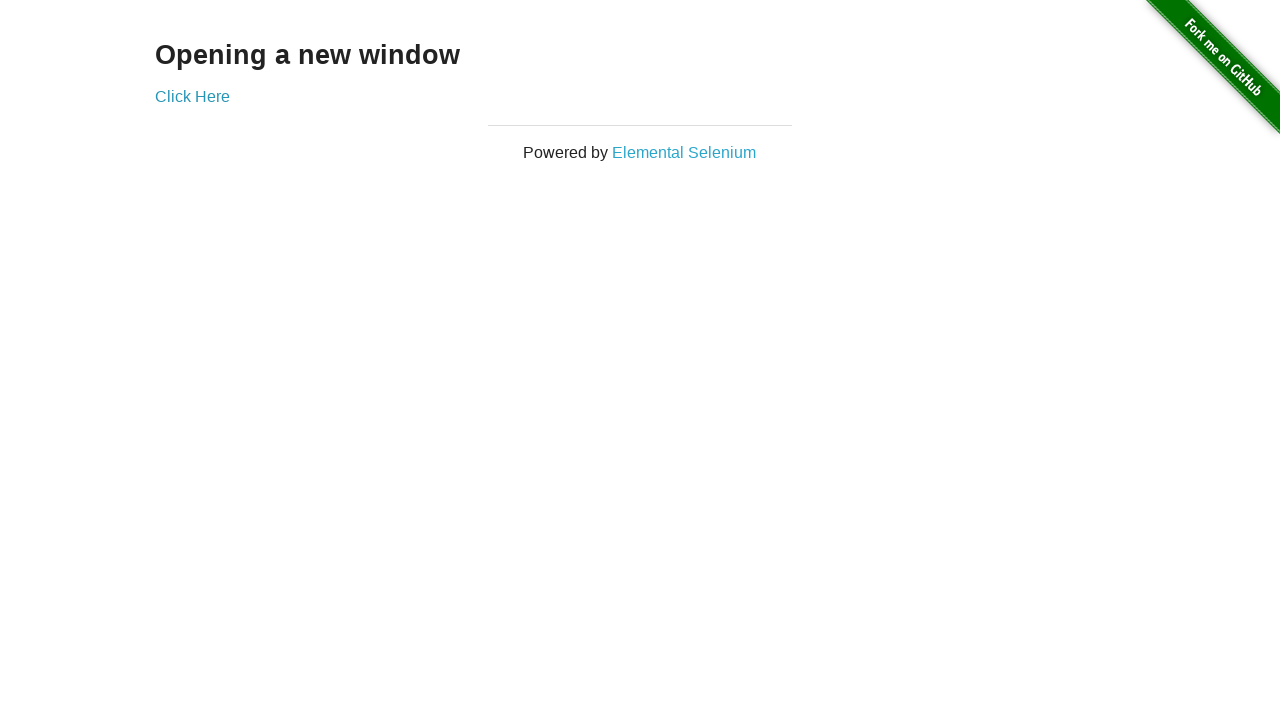

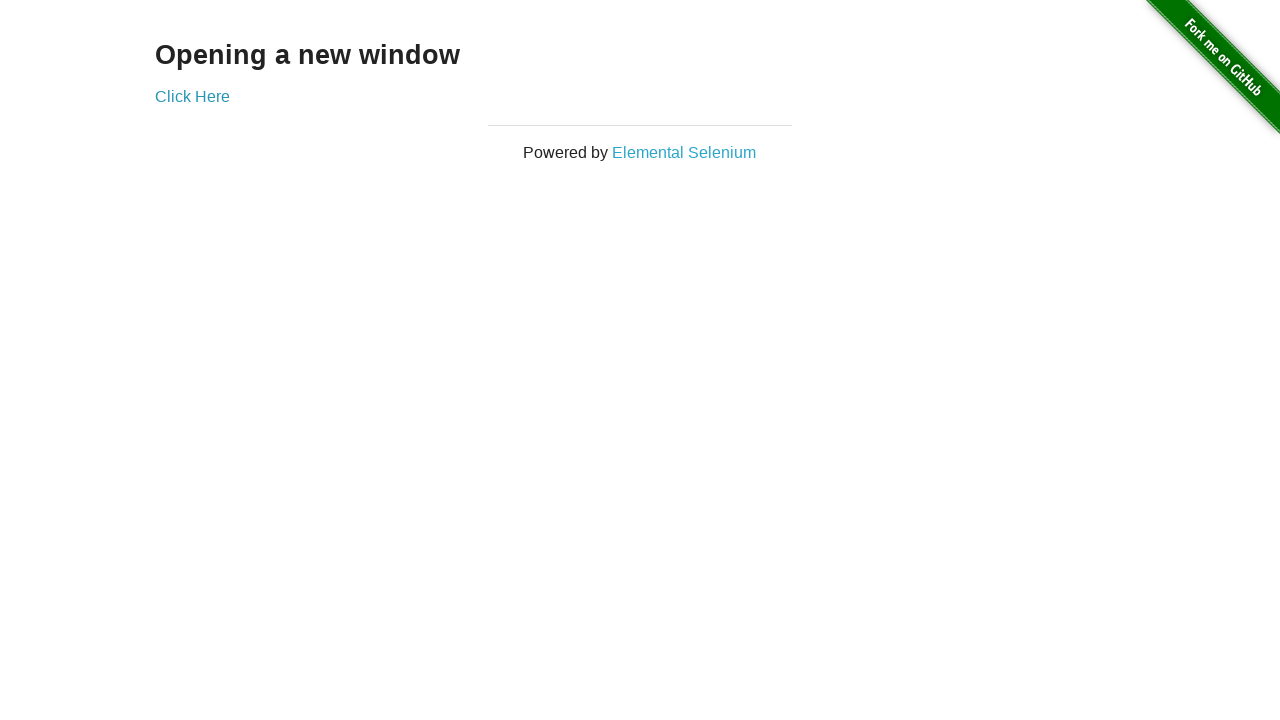